Tests the sorting functionality of a web table by selecting 20 items per page, clicking on the "Veg/fruit name" column header to sort, and verifying the table contents are sorted alphabetically.

Starting URL: https://rahulshettyacademy.com/seleniumPractise/#/offers

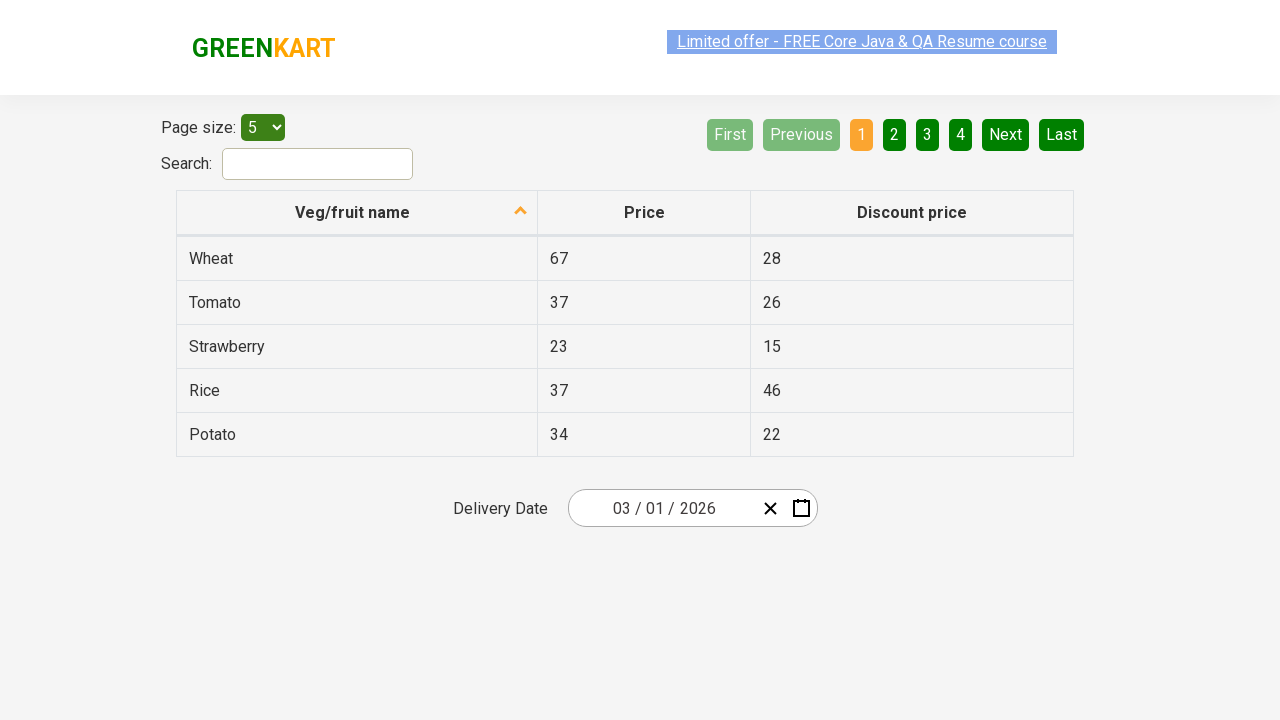

Selected '20' items per page from dropdown on #page-menu
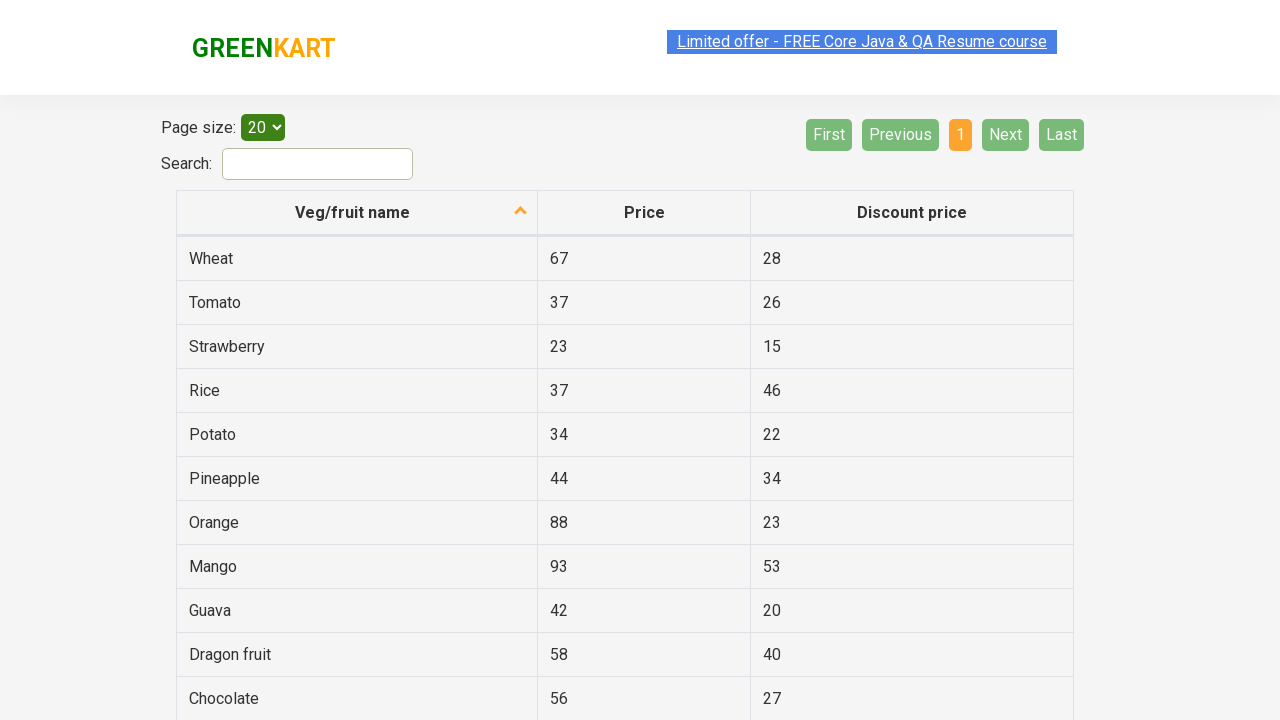

Table updated with 20 items per page
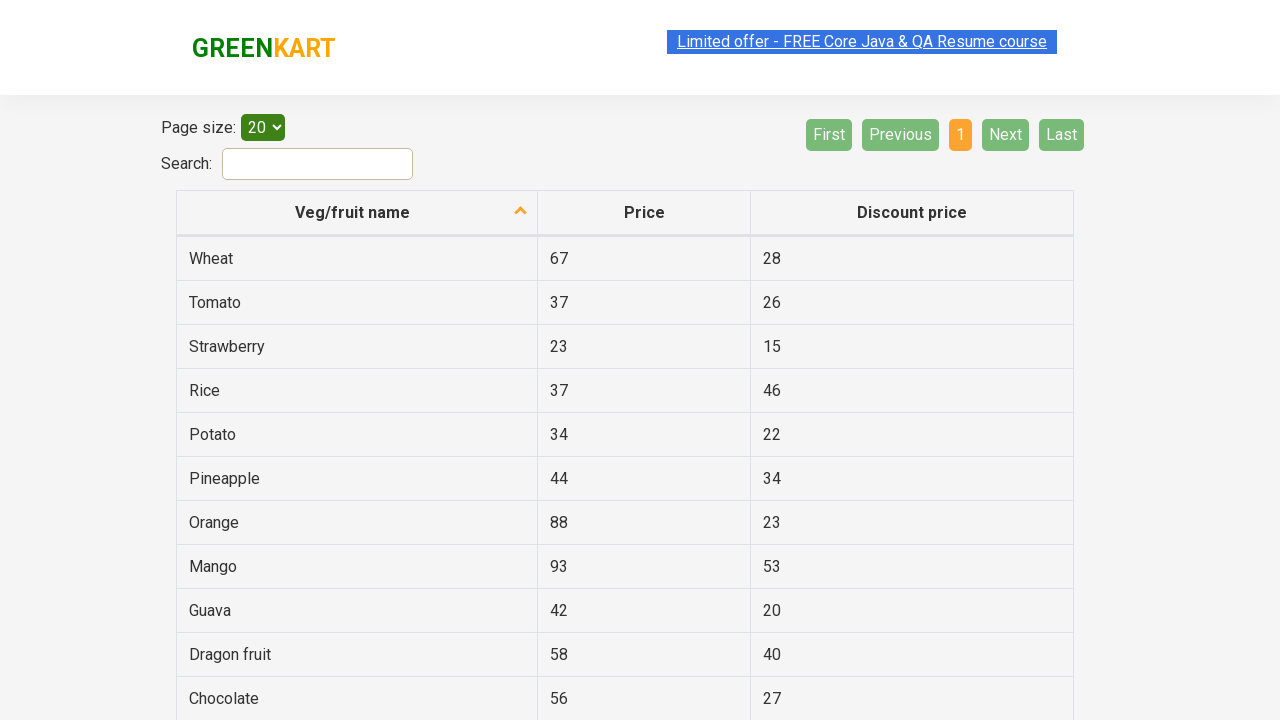

Clicked 'Veg/fruit name' column header to sort at (353, 212) on xpath=//span[contains(text(),'Veg/fruit name')]
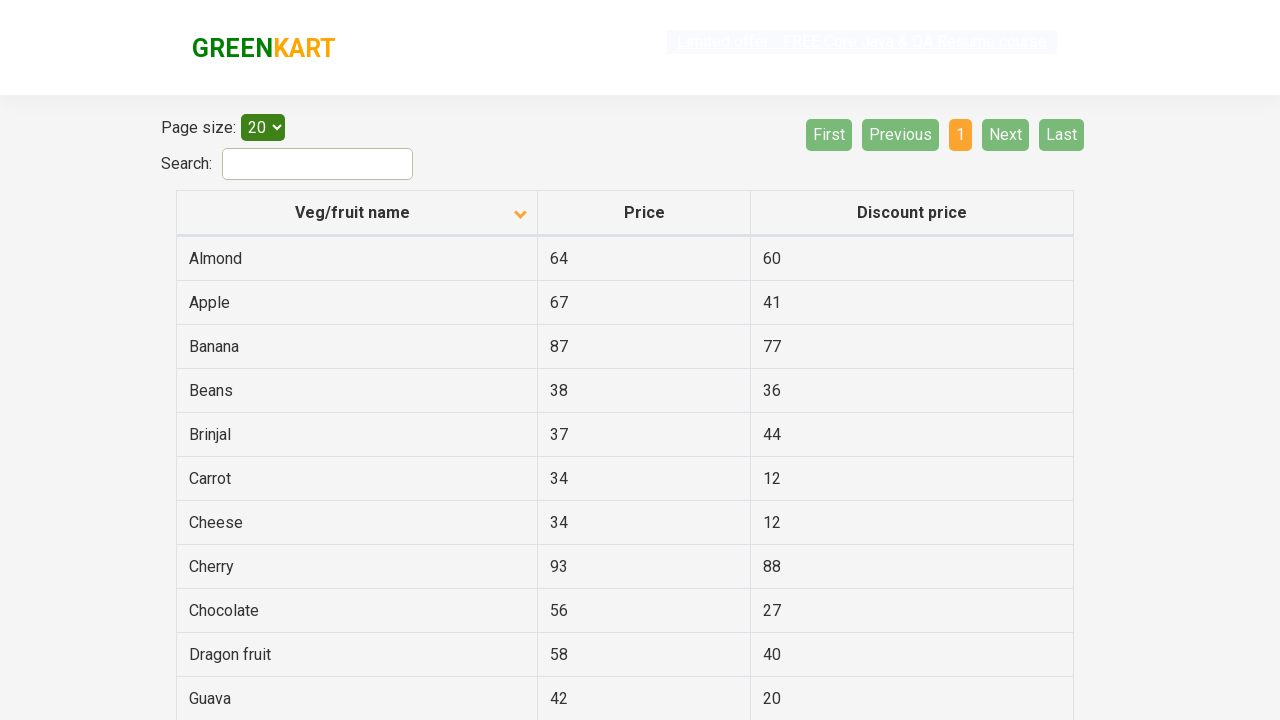

Waited for sorting operation to complete
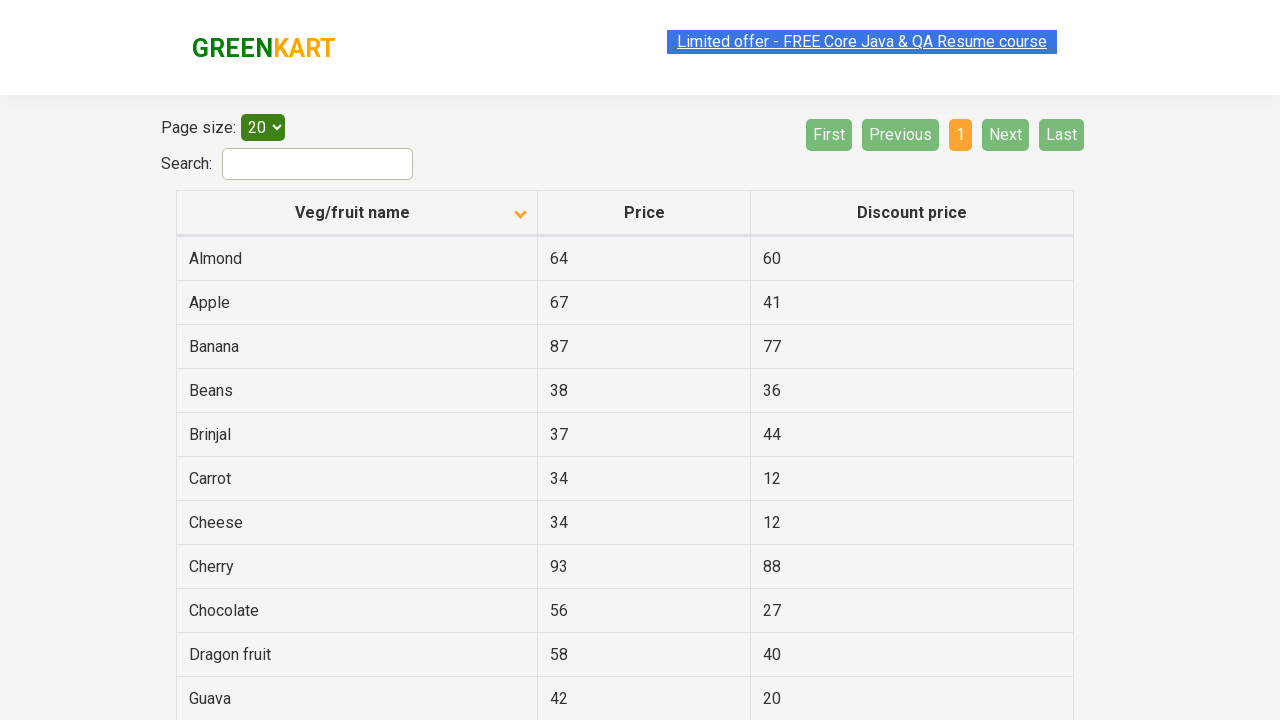

Table sorted and verified - all veggie names loaded
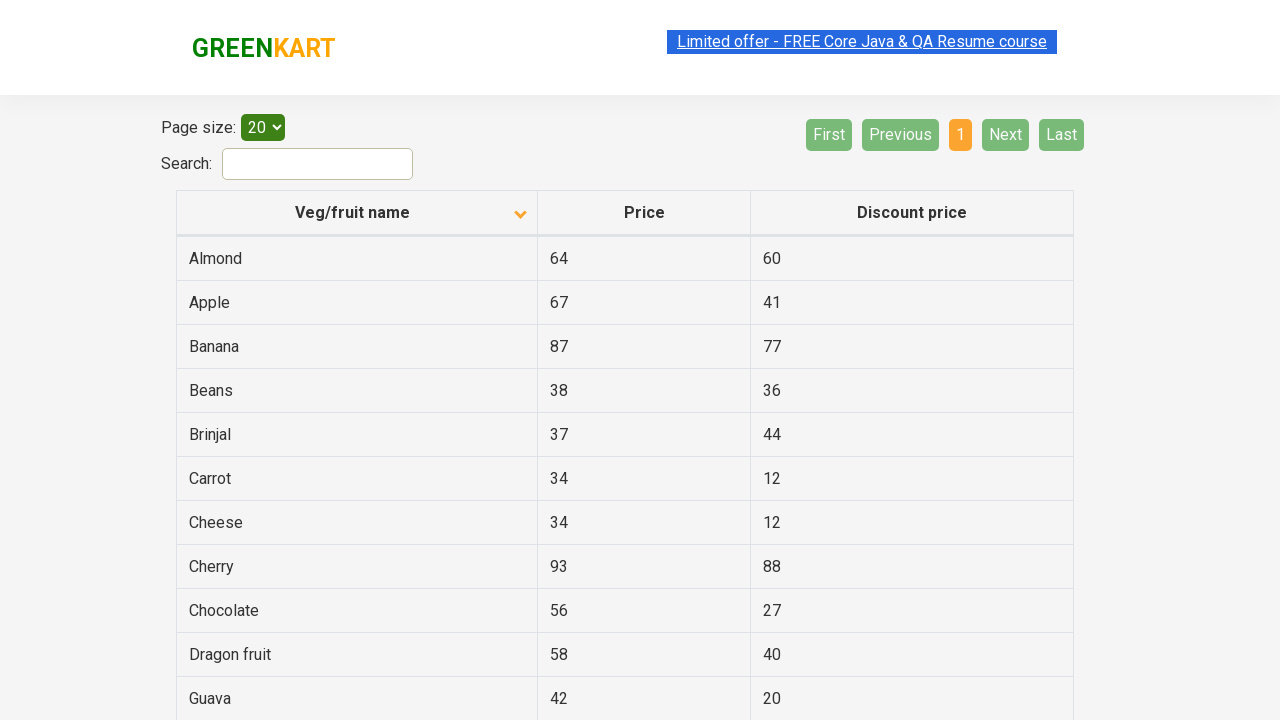

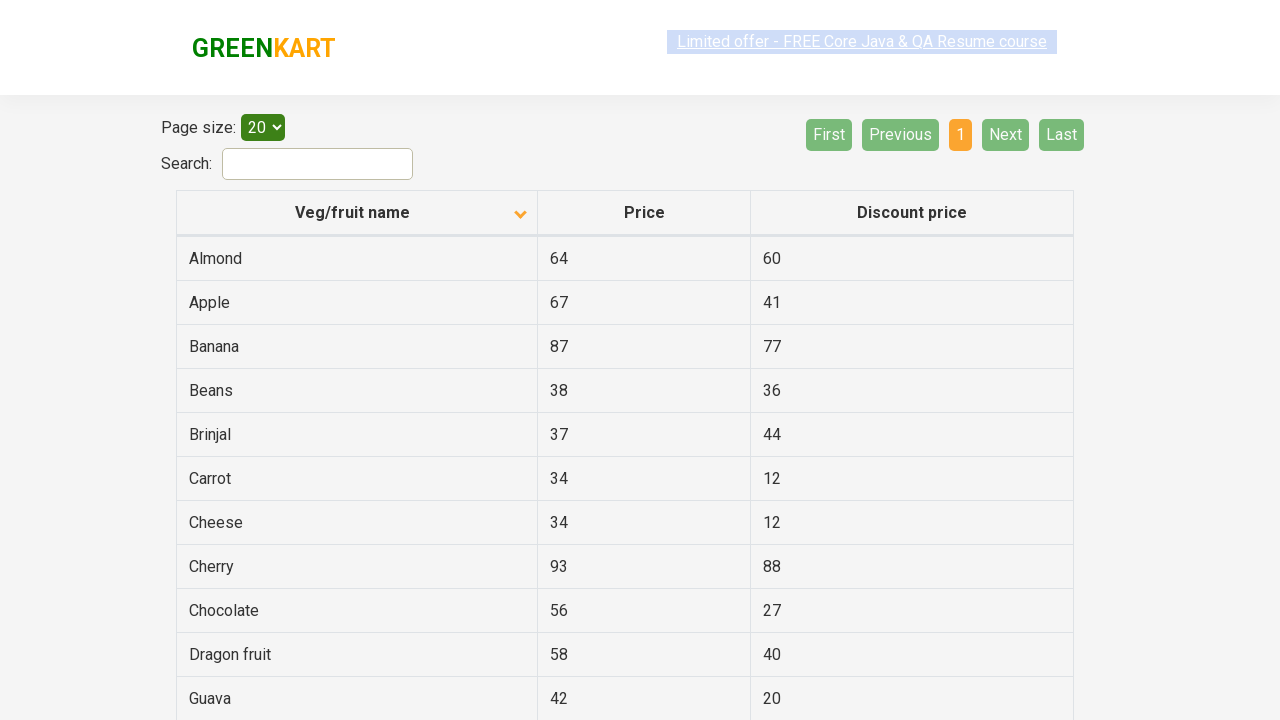